Tests a BMI (Body Mass Index) calculator by entering weight and height values and clicking the calculate button on a Brazilian health website

Starting URL: https://www.saude.rj.gov.br/obesidade/calcule-seu-imc

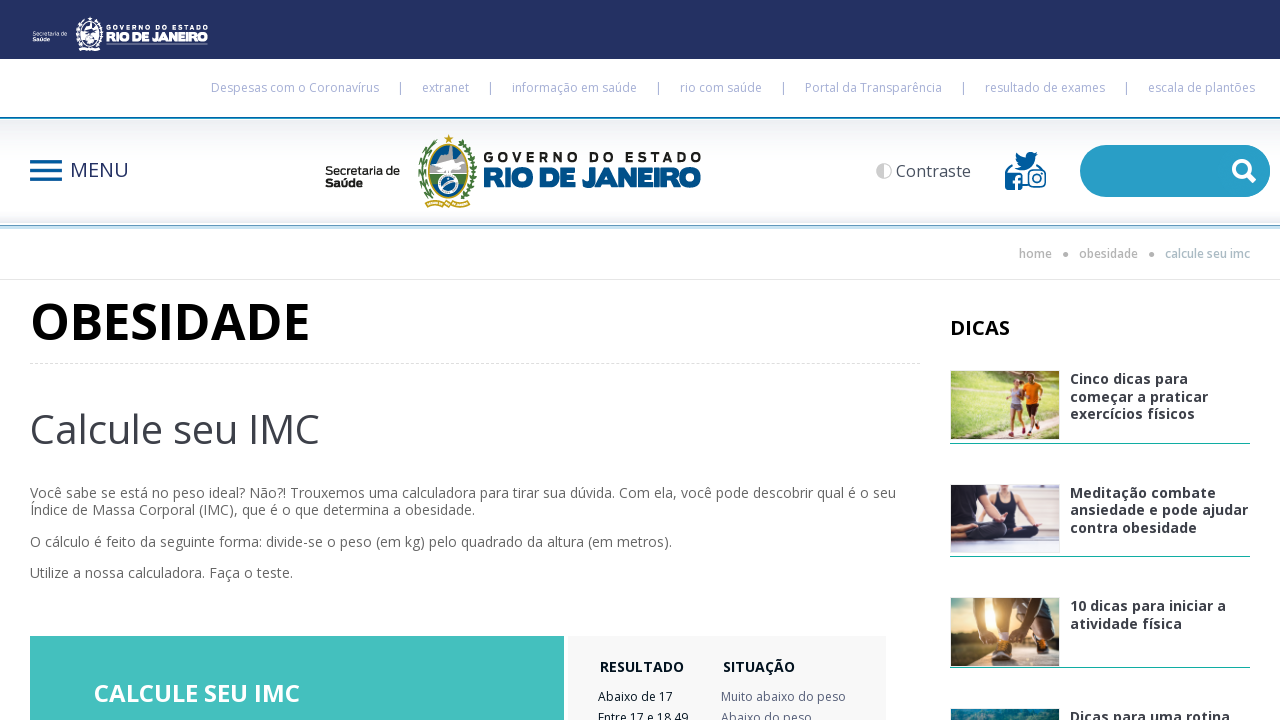

Clicked on weight input field at (388, 361) on #Peso
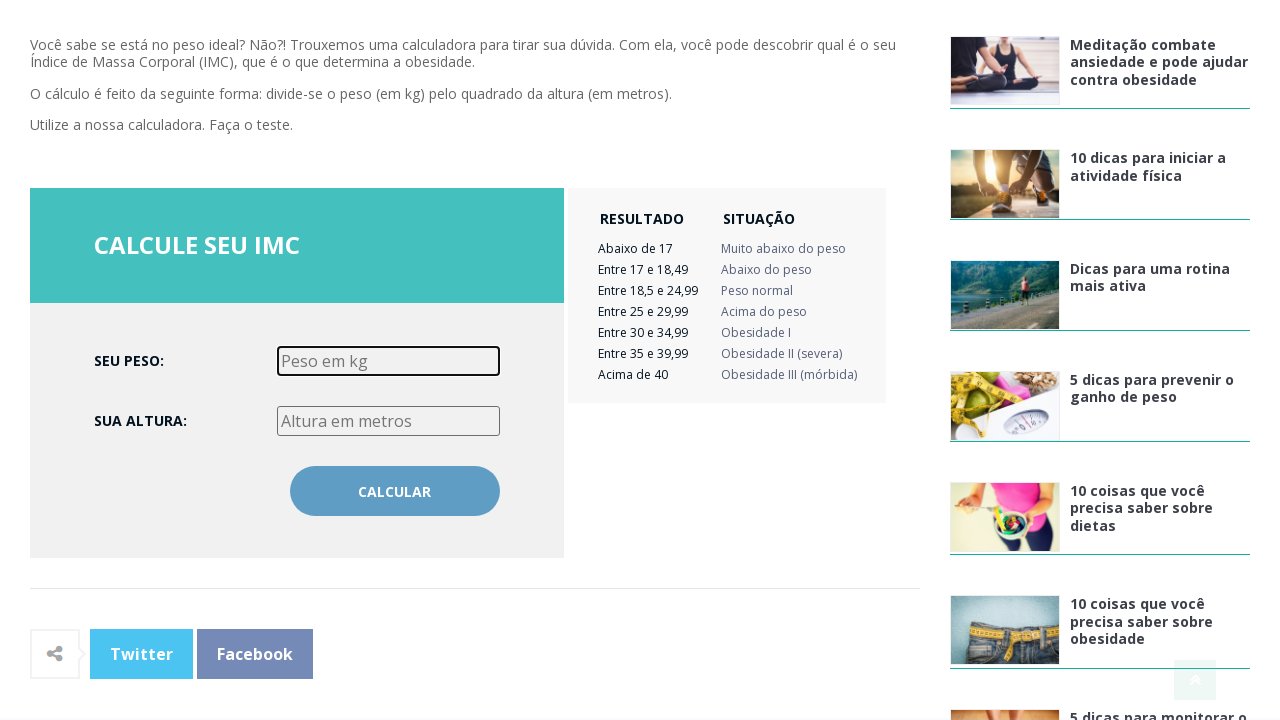

Entered weight value 34.99 kg on #Peso
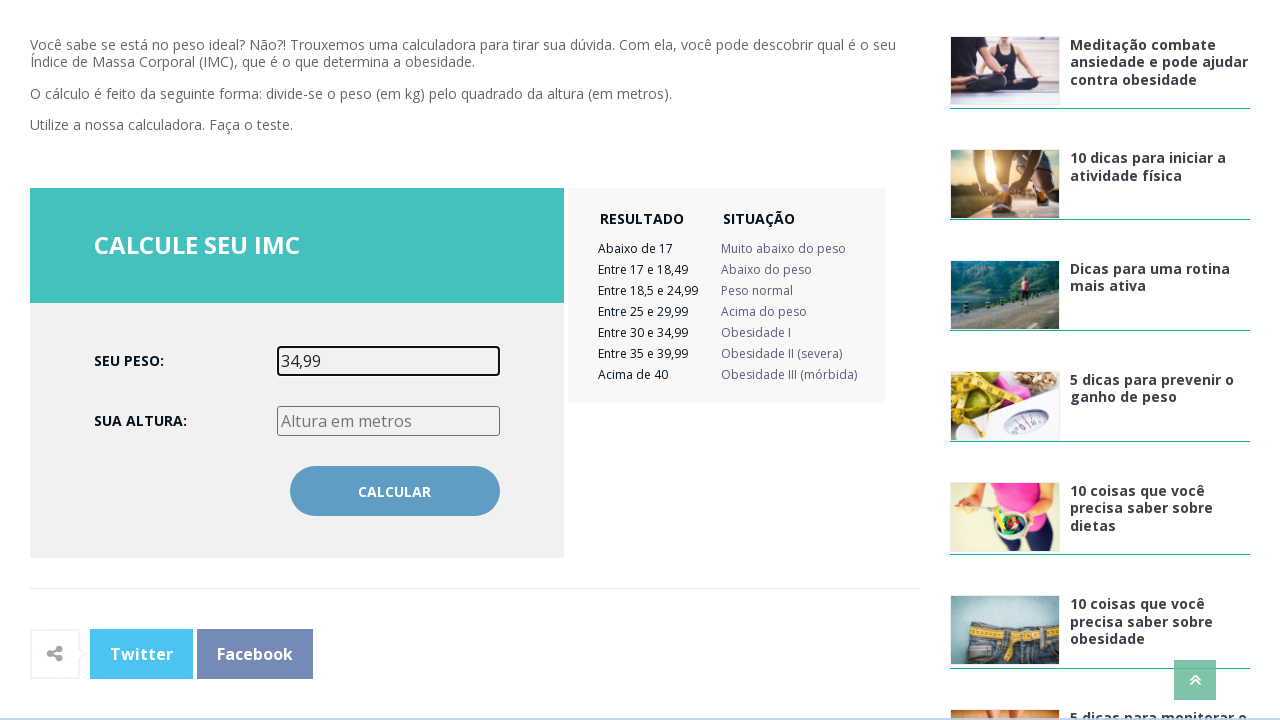

Clicked on height input field at (388, 421) on #Altura
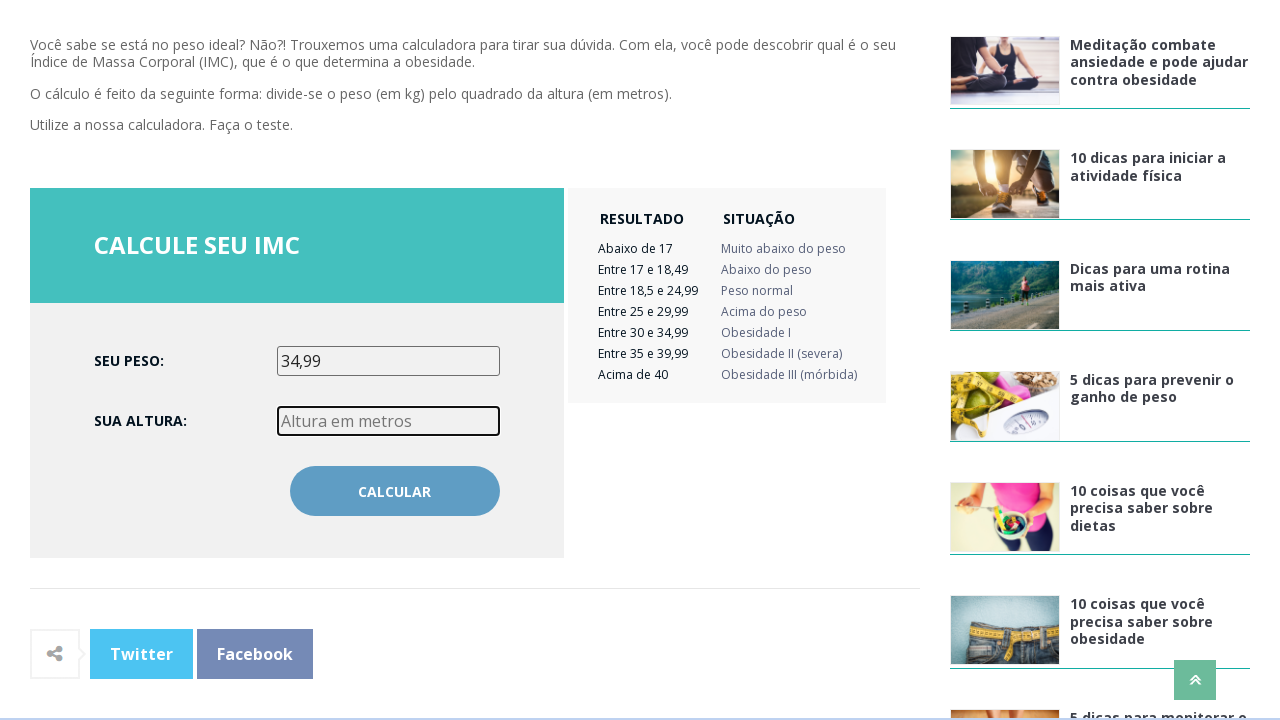

Entered height value 1.00 m on #Altura
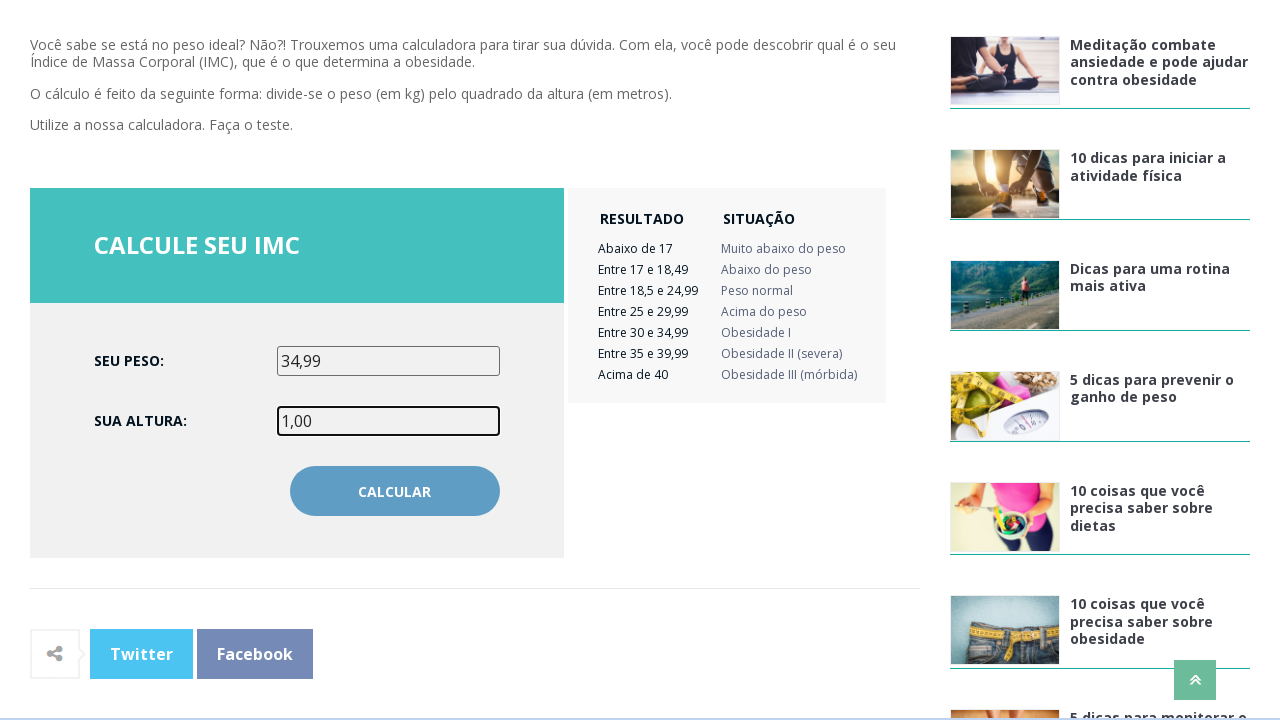

Clicked calculate button to compute BMI at (395, 491) on #Calcular
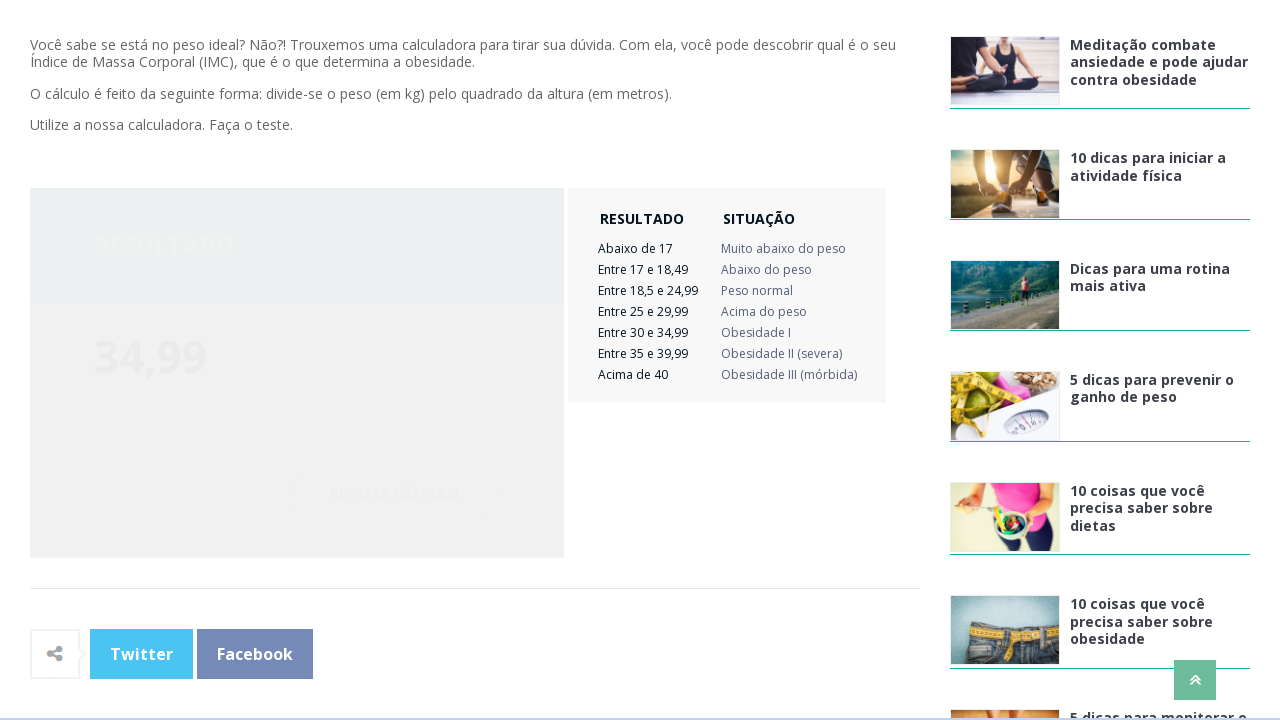

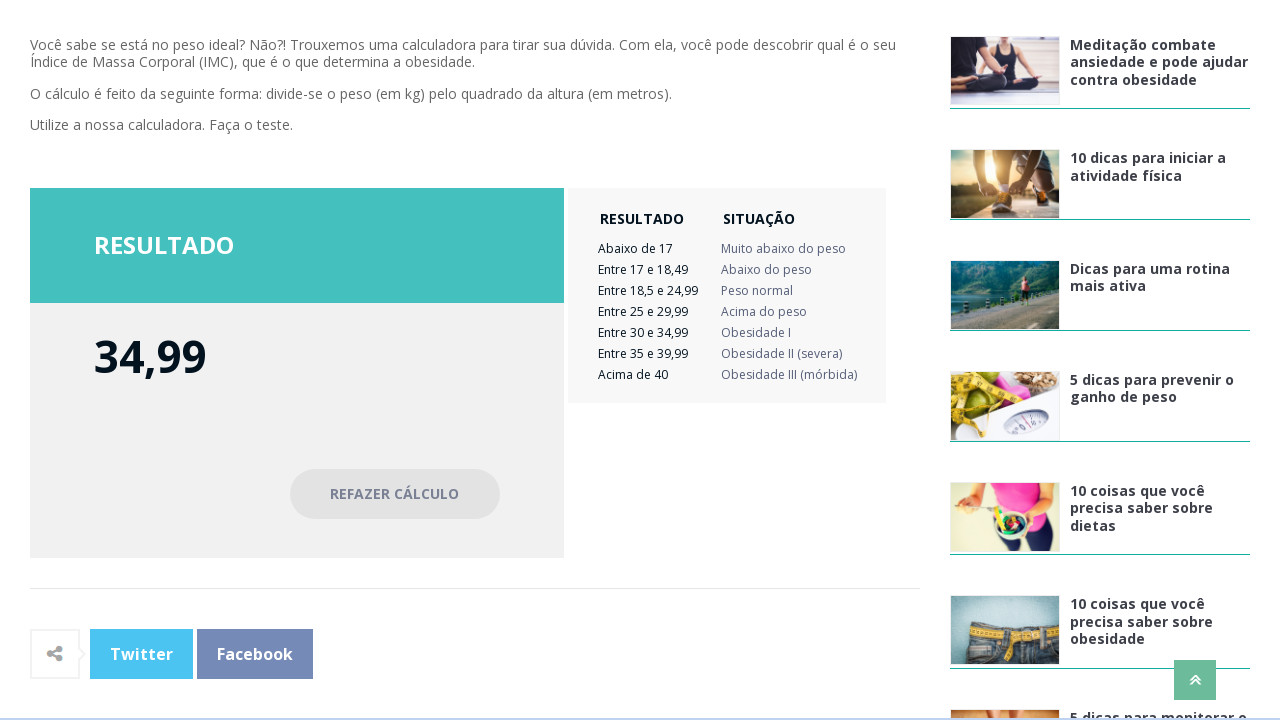